Tests dropdown selection by value attribute, selecting Option 2 using its value "2"

Starting URL: https://the-internet.herokuapp.com/dropdown

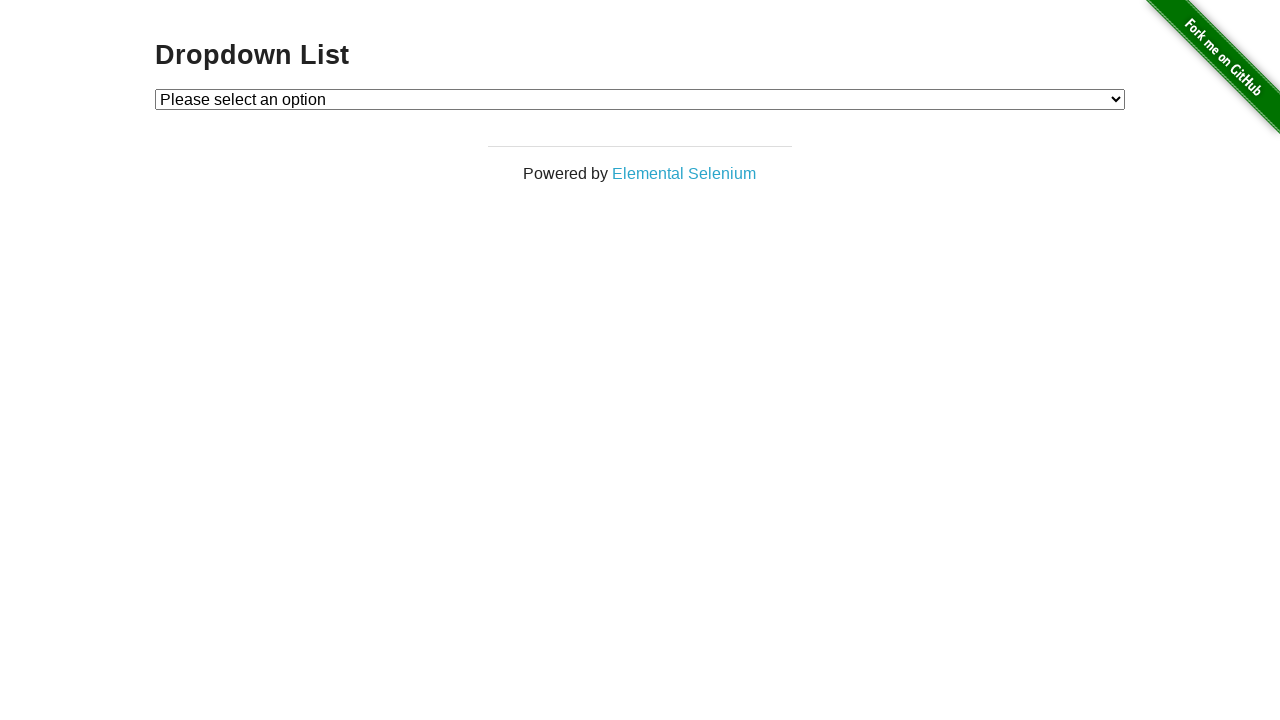

Selected Option 2 from dropdown using value attribute '2' on #dropdown
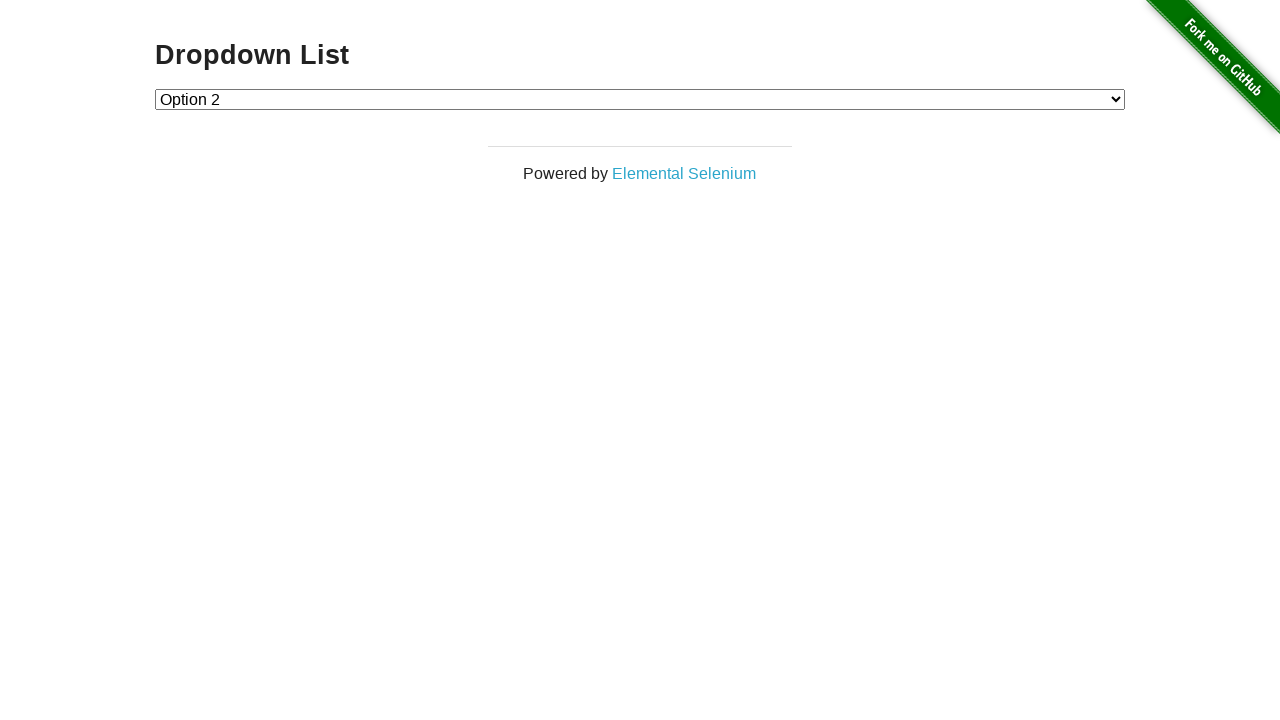

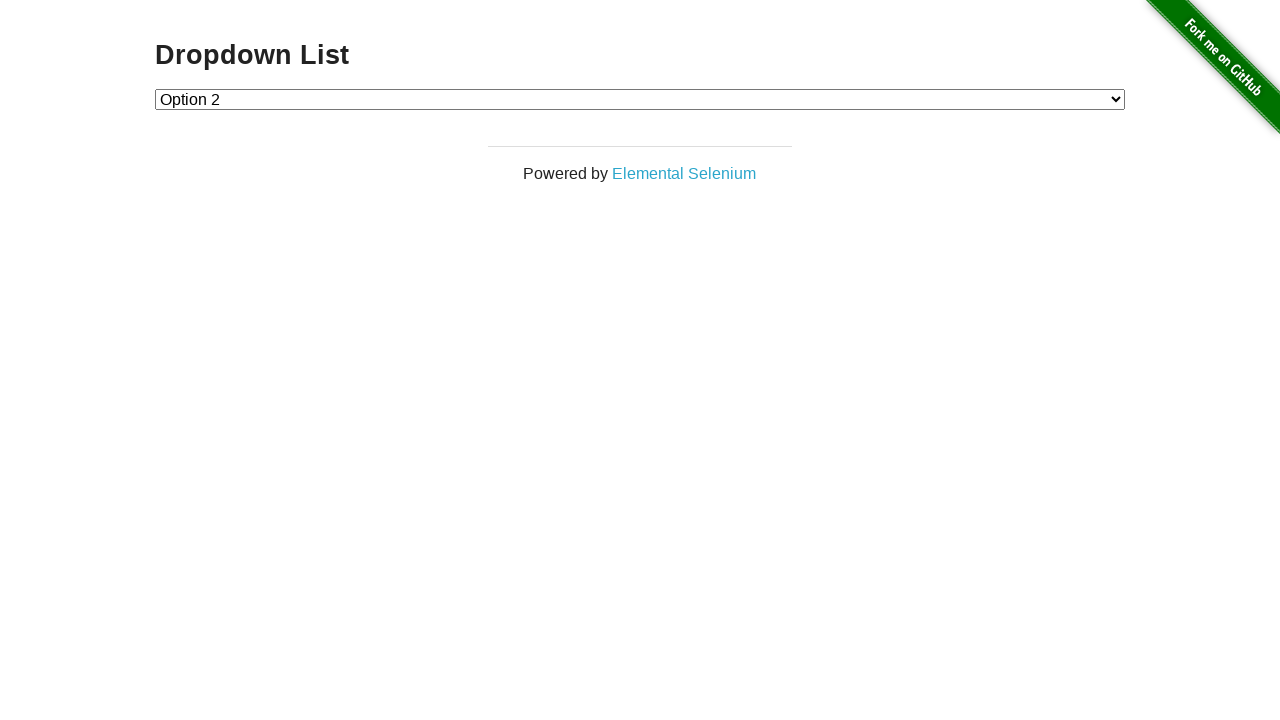